Tests radio button selection by clicking on radio buttons in a group and verifying the selection

Starting URL: http://antoniotrindade.com.br/treinoautomacao/elementsweb.html

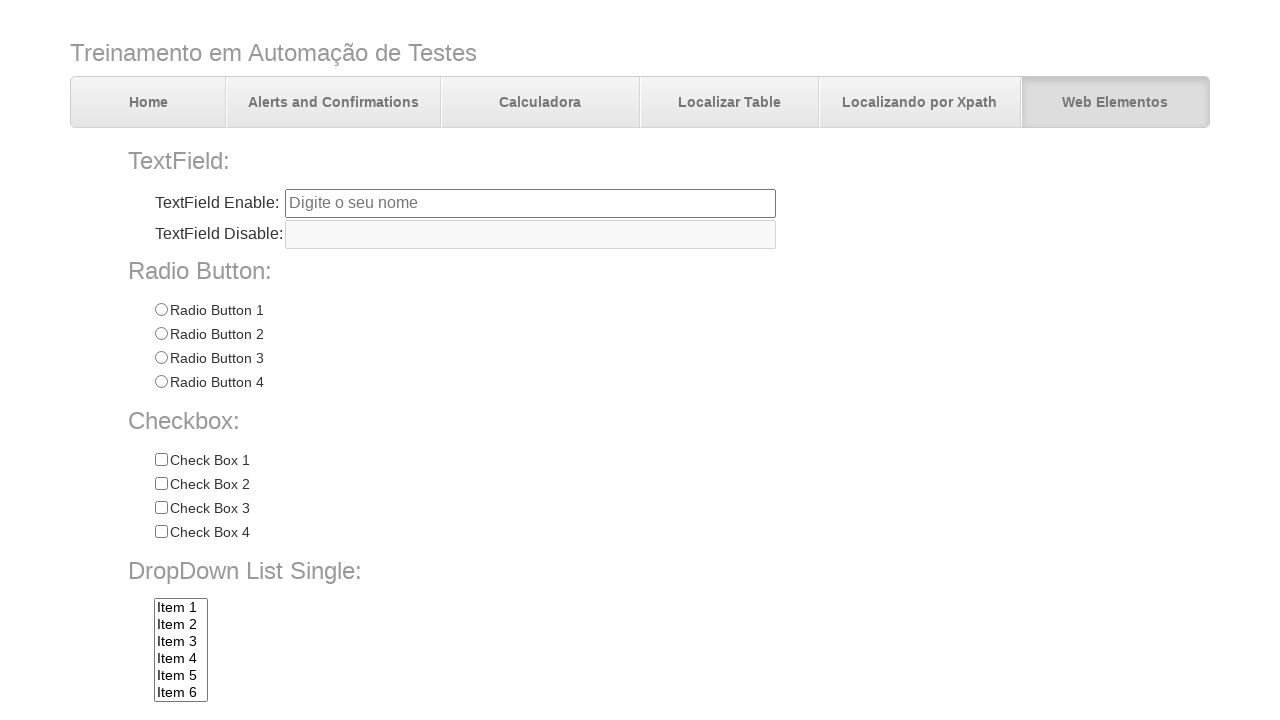

Located all radio buttons in radioGroup1
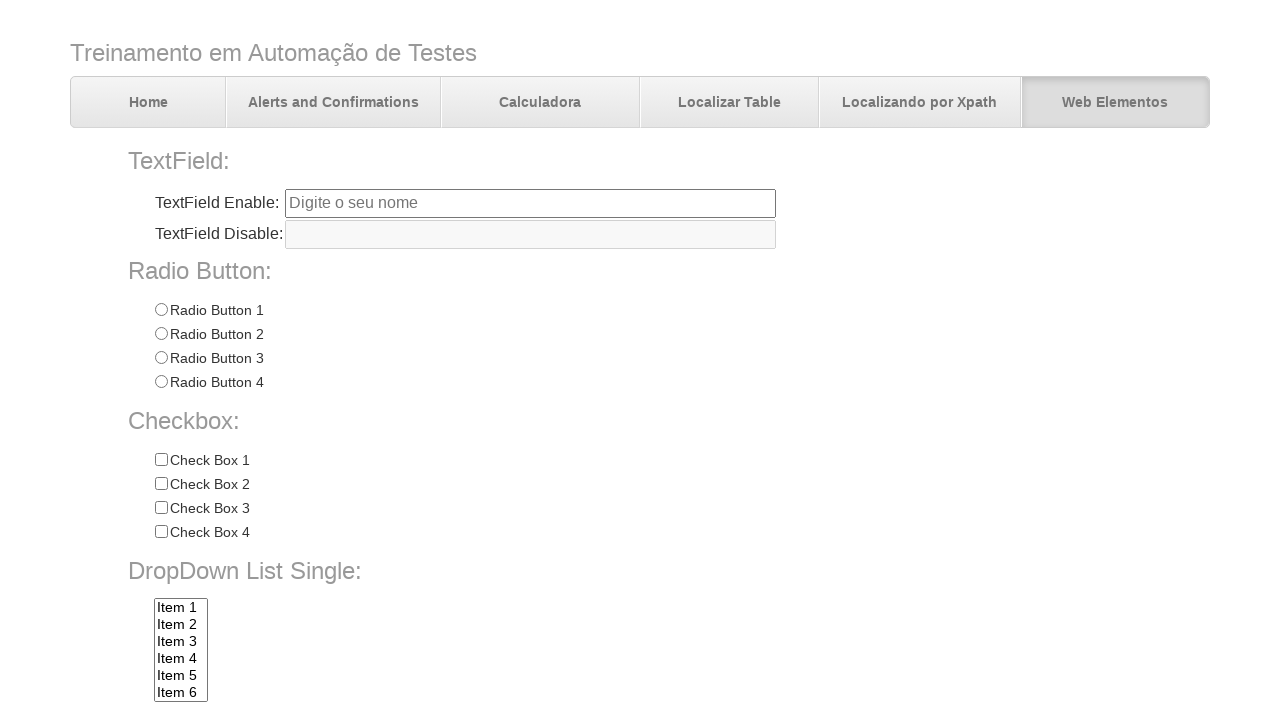

Clicked the second radio button (index 1) at (161, 334) on input[name='radioGroup1'] >> nth=1
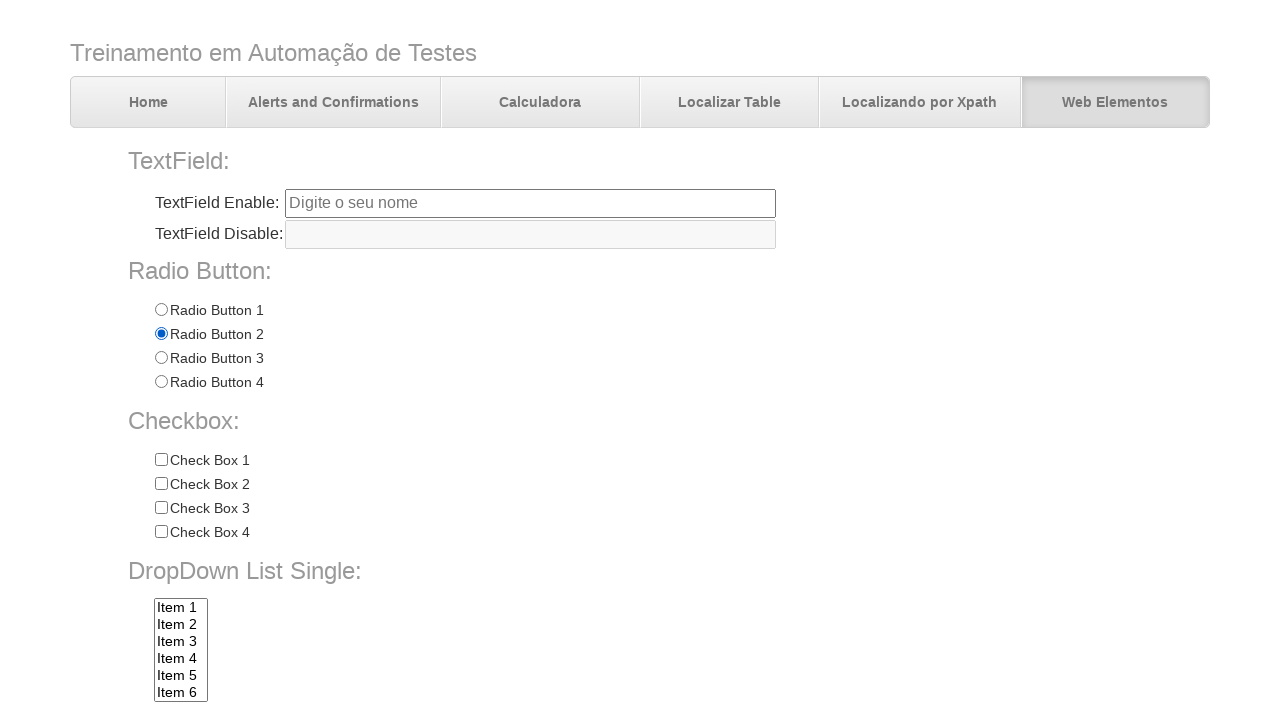

Clicked the third radio button (index 2) at (161, 358) on input[name='radioGroup1'] >> nth=2
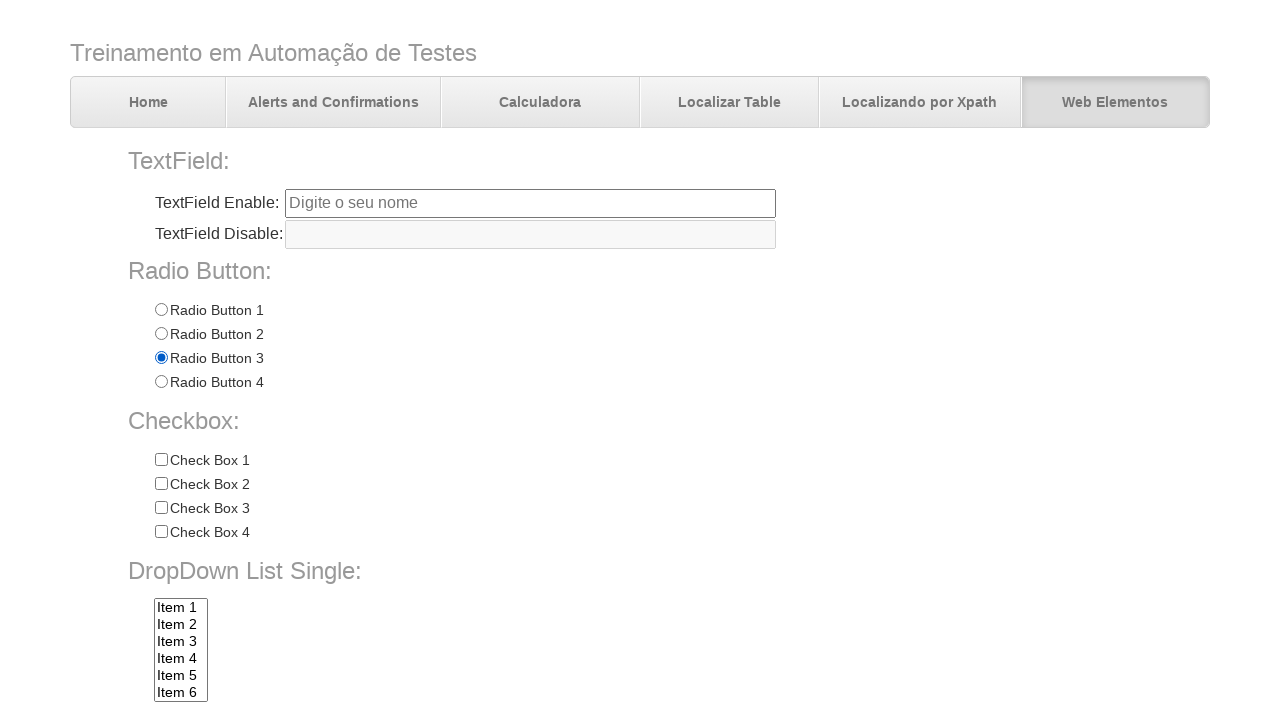

Verified that the third radio button is selected
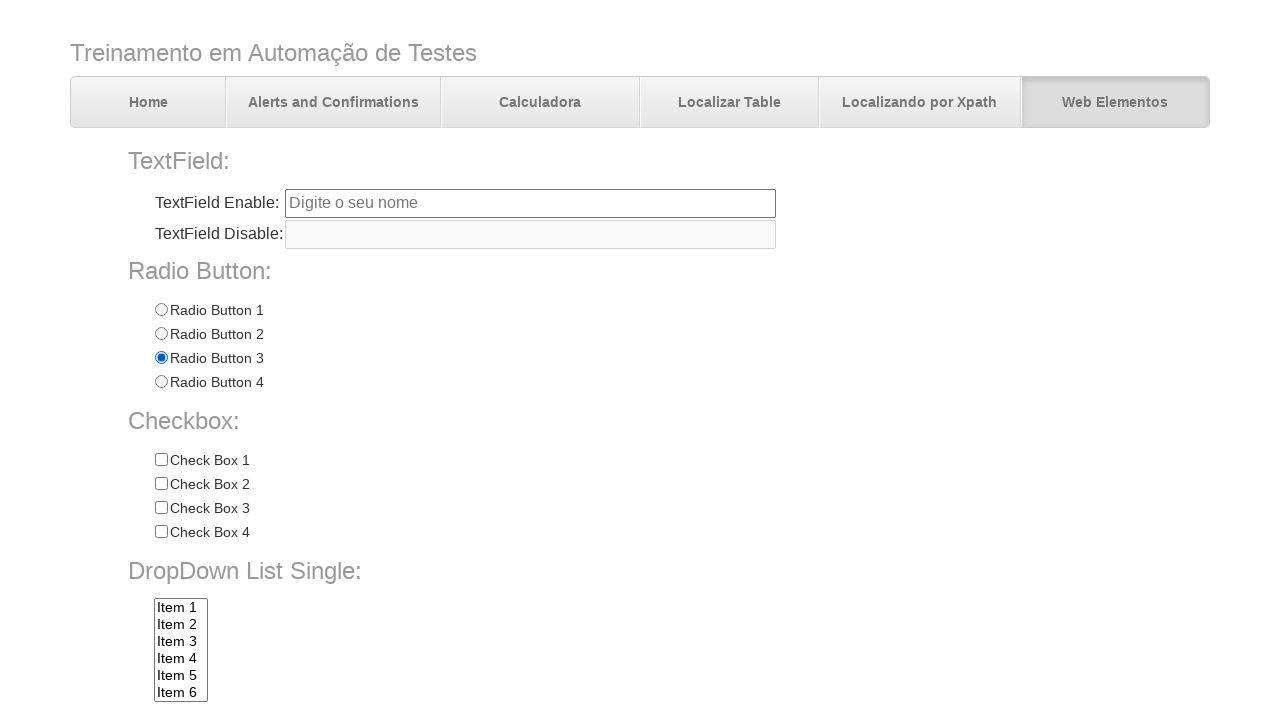

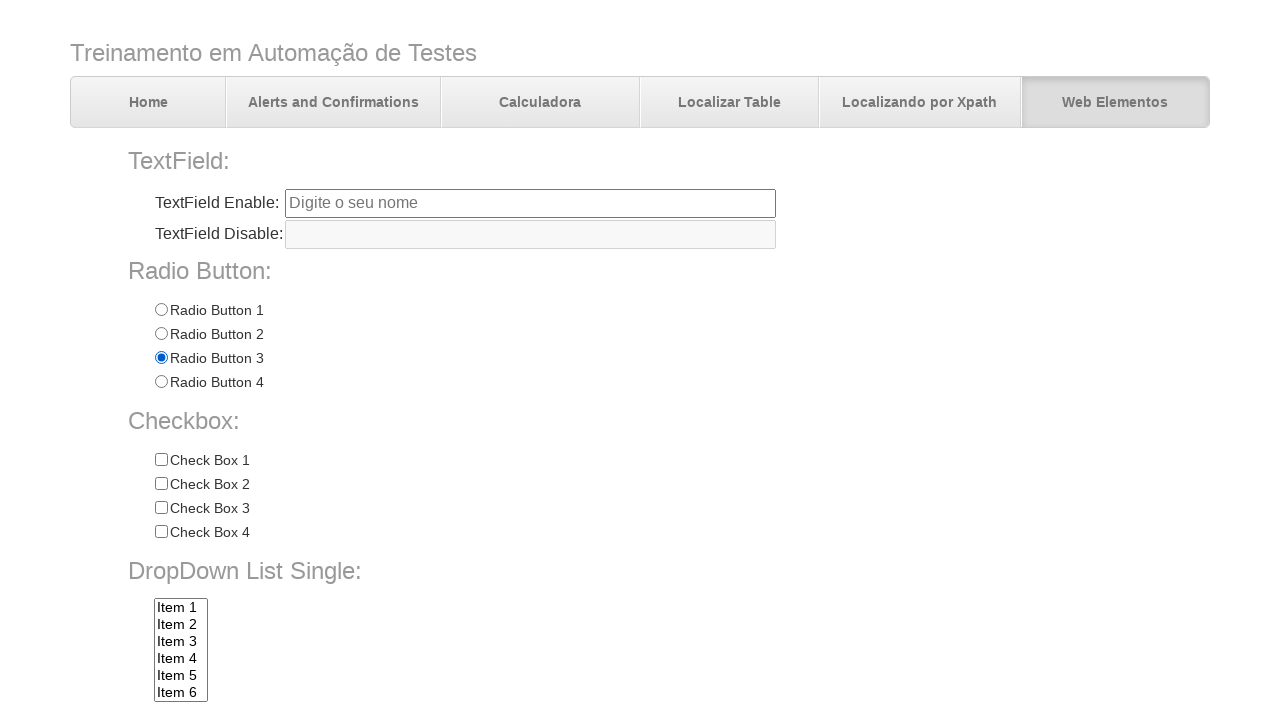